Tests that entered text is trimmed when editing a todo item

Starting URL: https://demo.playwright.dev/todomvc

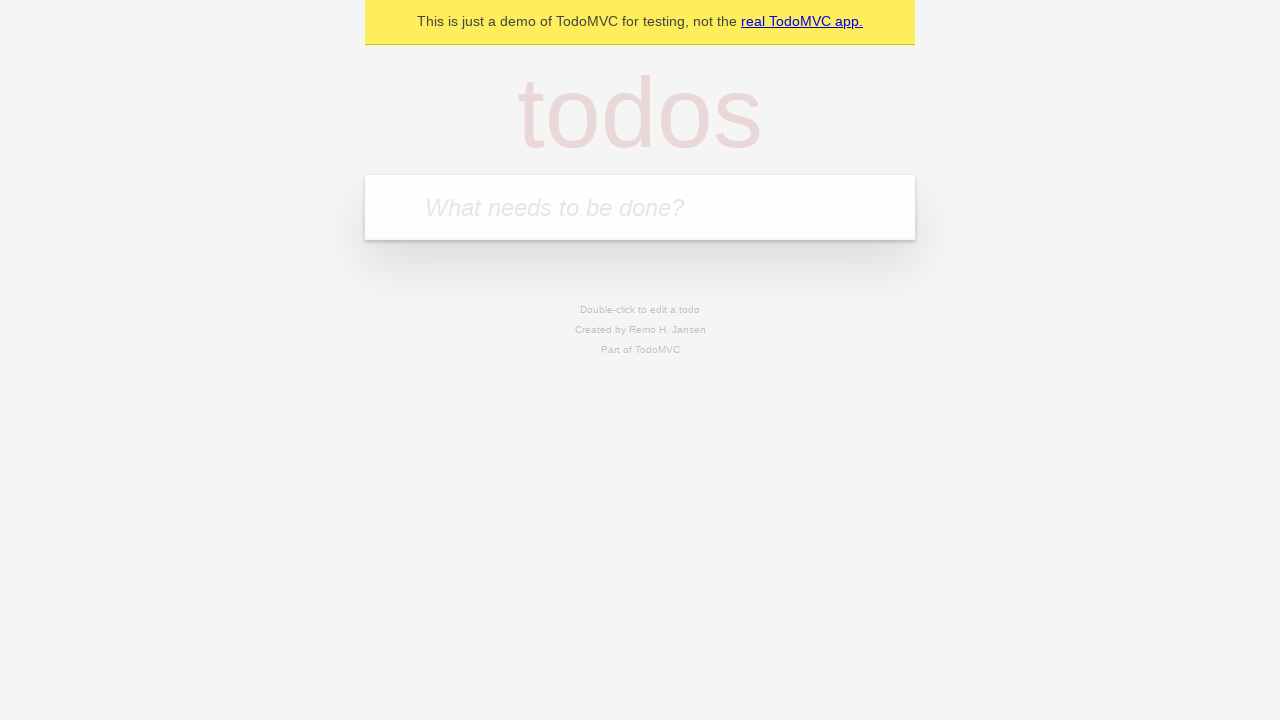

Filled todo input with 'buy some cheese' on internal:attr=[placeholder="What needs to be done?"i]
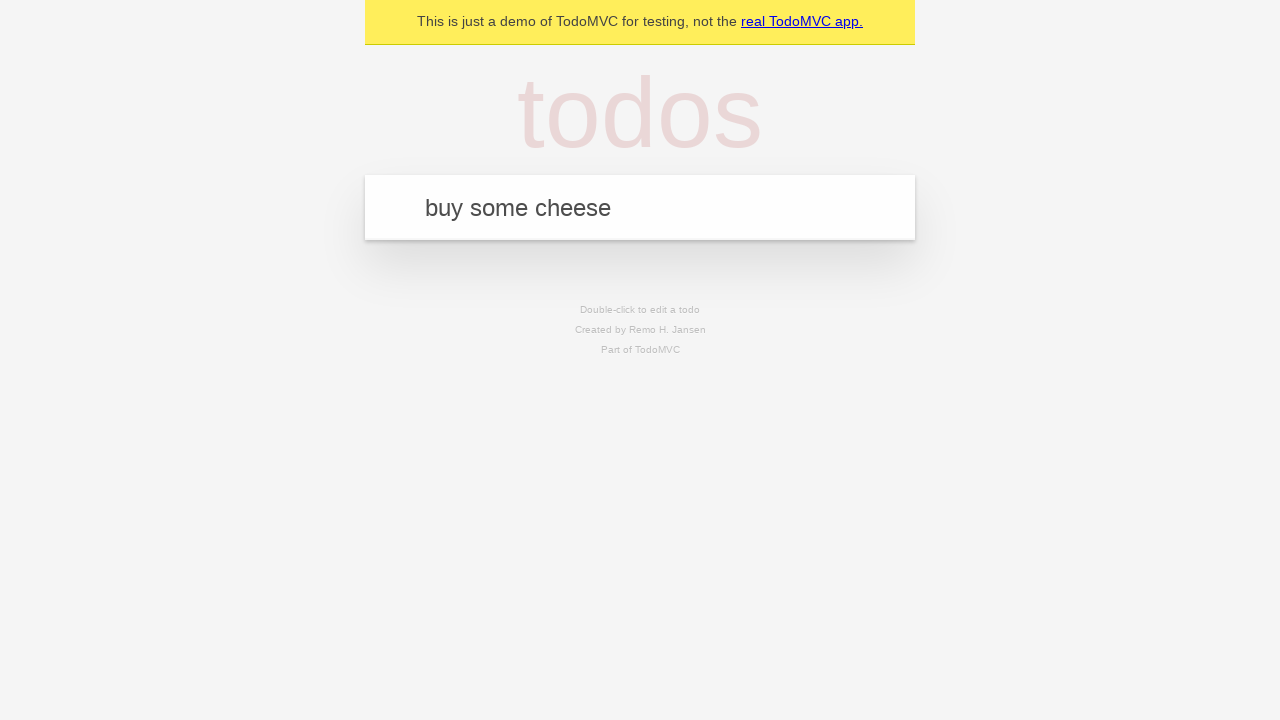

Pressed Enter to create first todo item on internal:attr=[placeholder="What needs to be done?"i]
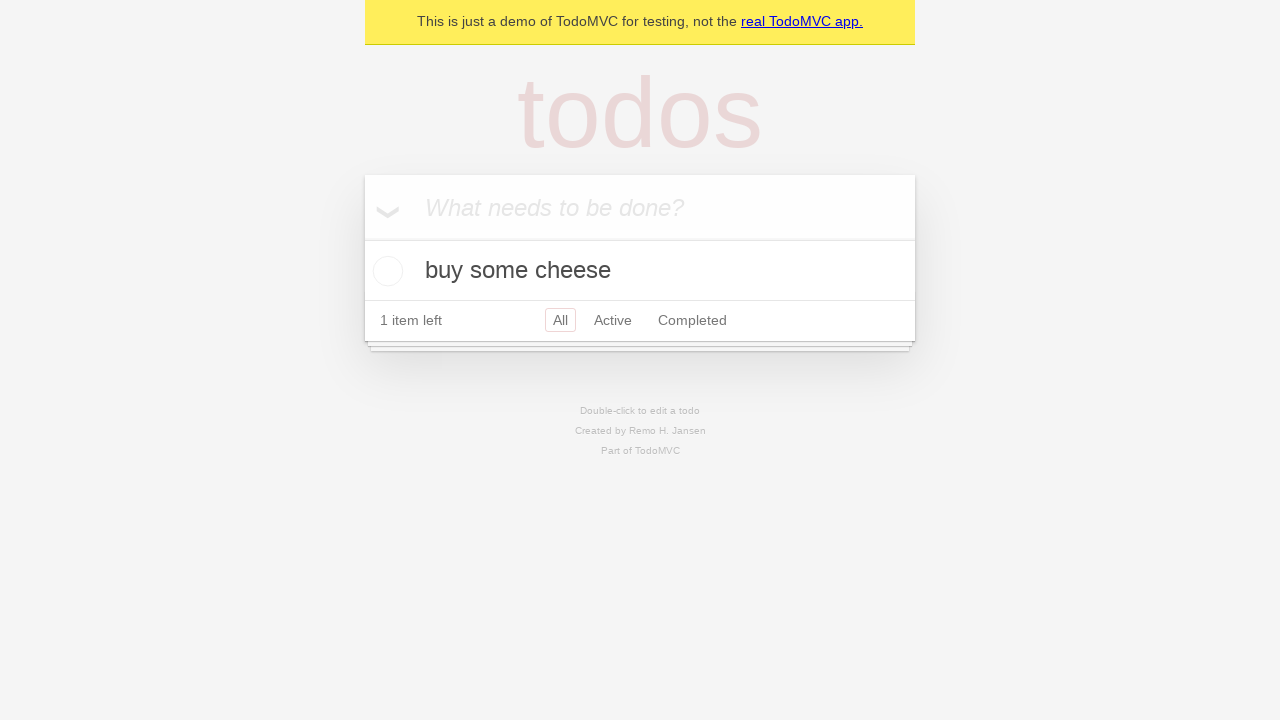

Filled todo input with 'feed the cat' on internal:attr=[placeholder="What needs to be done?"i]
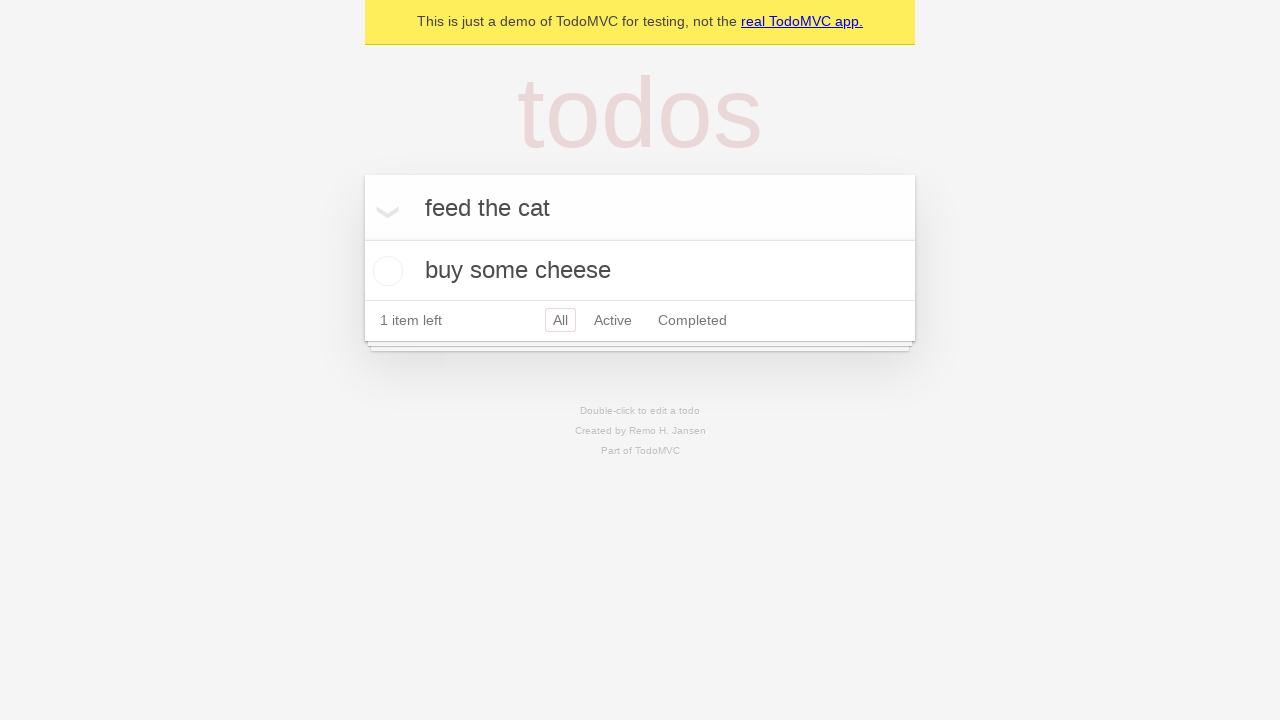

Pressed Enter to create second todo item on internal:attr=[placeholder="What needs to be done?"i]
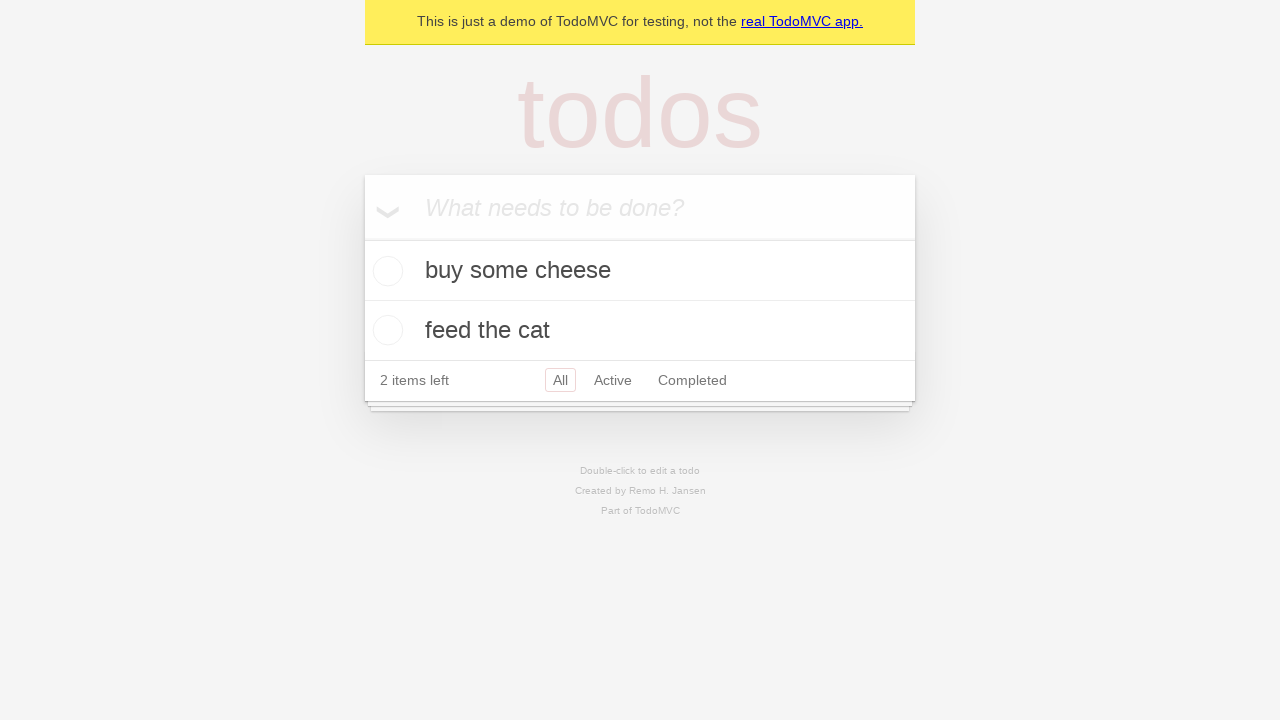

Filled todo input with 'book a doctors appointment' on internal:attr=[placeholder="What needs to be done?"i]
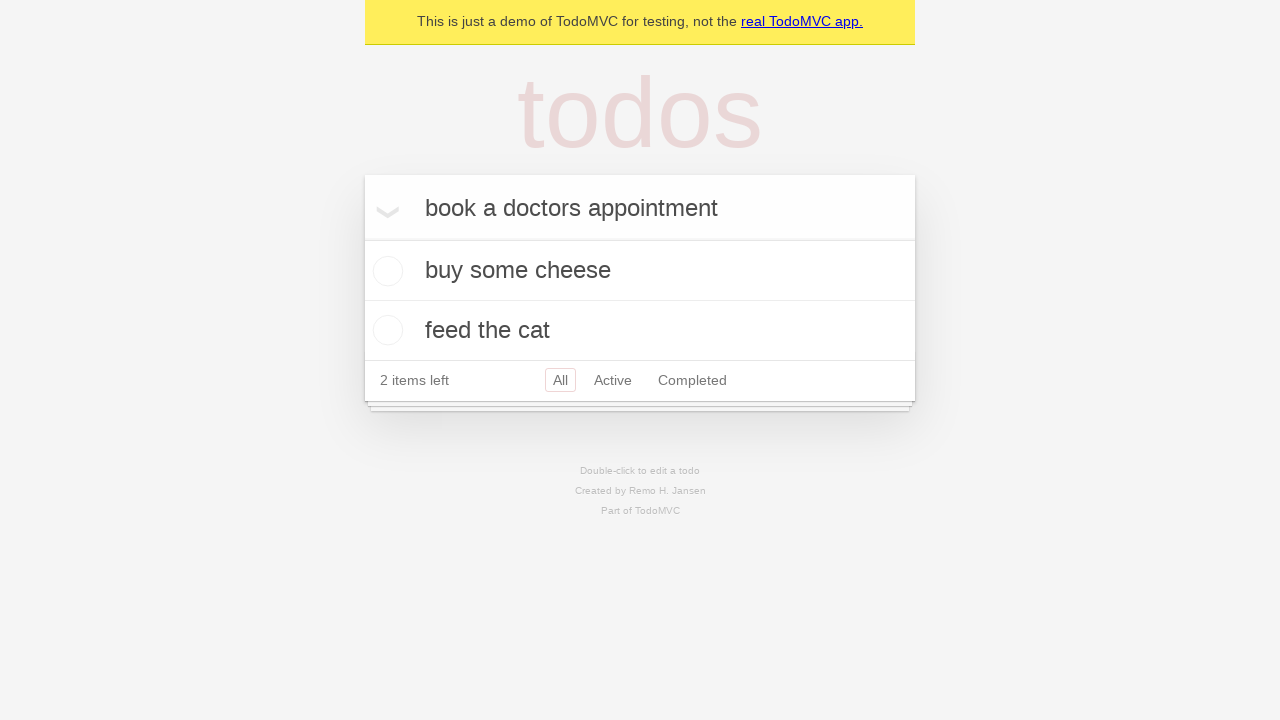

Pressed Enter to create third todo item on internal:attr=[placeholder="What needs to be done?"i]
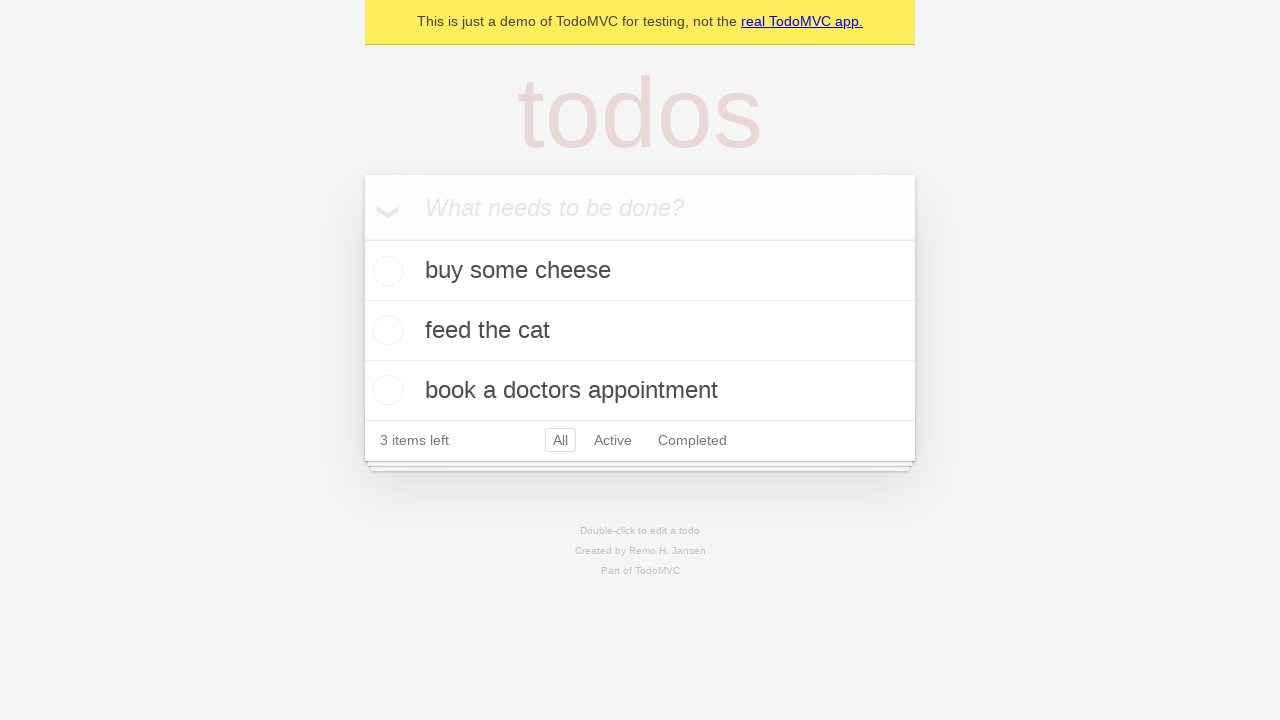

Double-clicked on second todo item to enter edit mode at (640, 331) on internal:testid=[data-testid="todo-item"s] >> nth=1
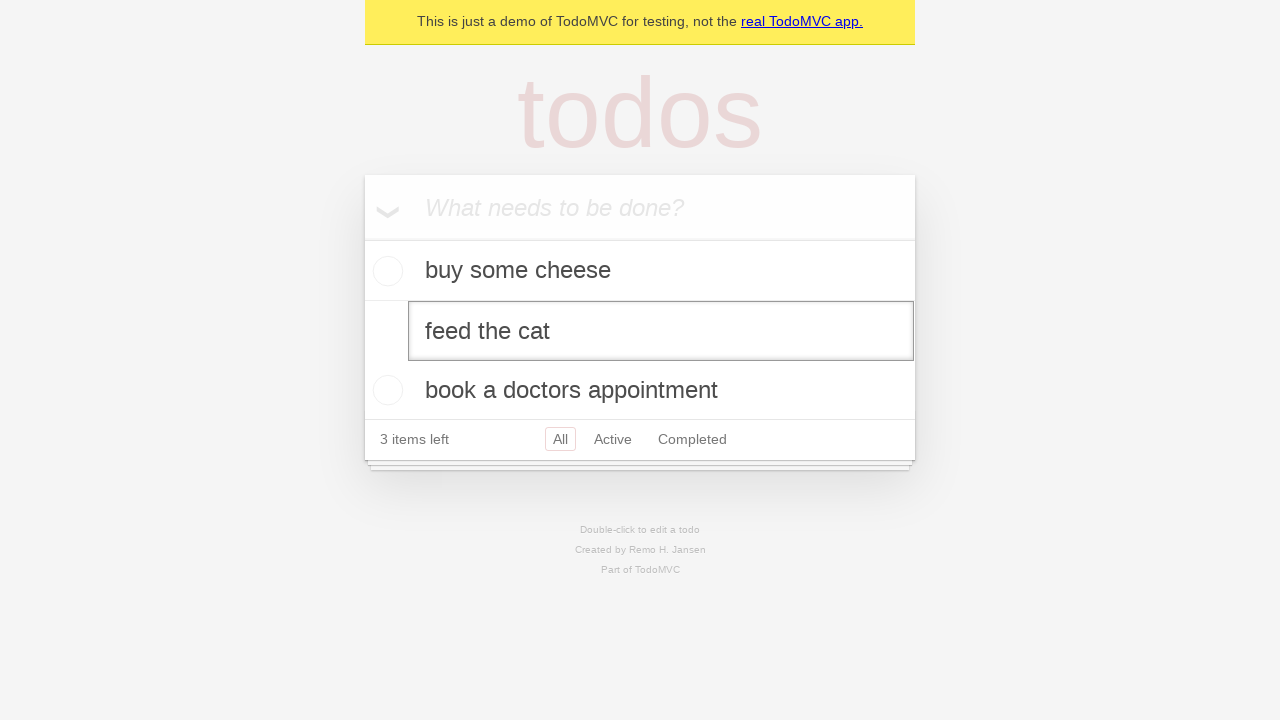

Filled edit textbox with text containing leading and trailing whitespace on internal:testid=[data-testid="todo-item"s] >> nth=1 >> internal:role=textbox[nam
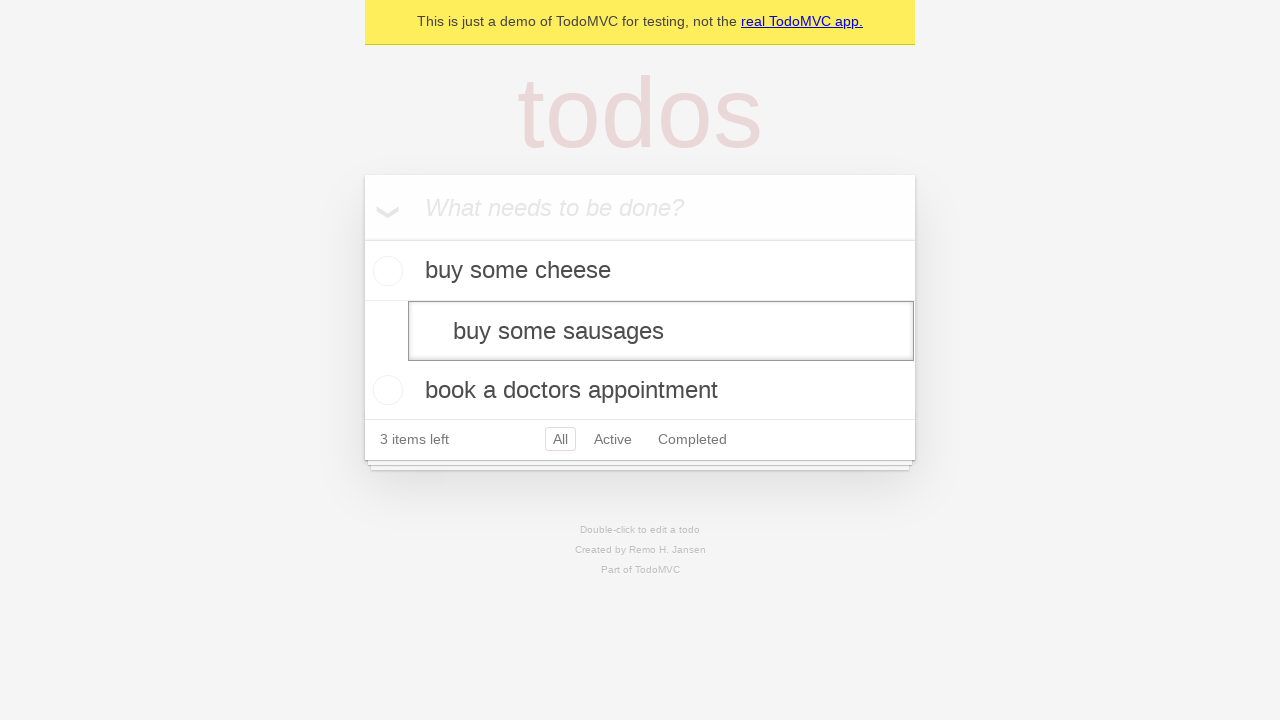

Pressed Enter to save edited todo item, verifying text is trimmed on internal:testid=[data-testid="todo-item"s] >> nth=1 >> internal:role=textbox[nam
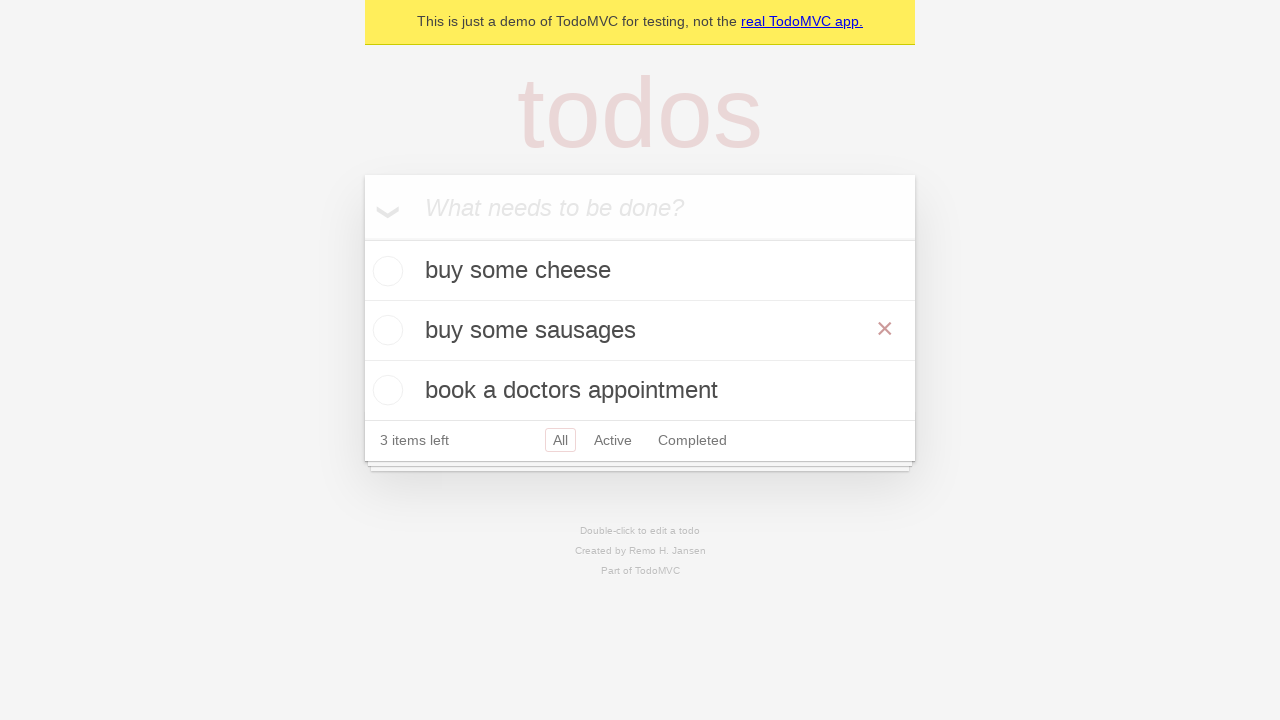

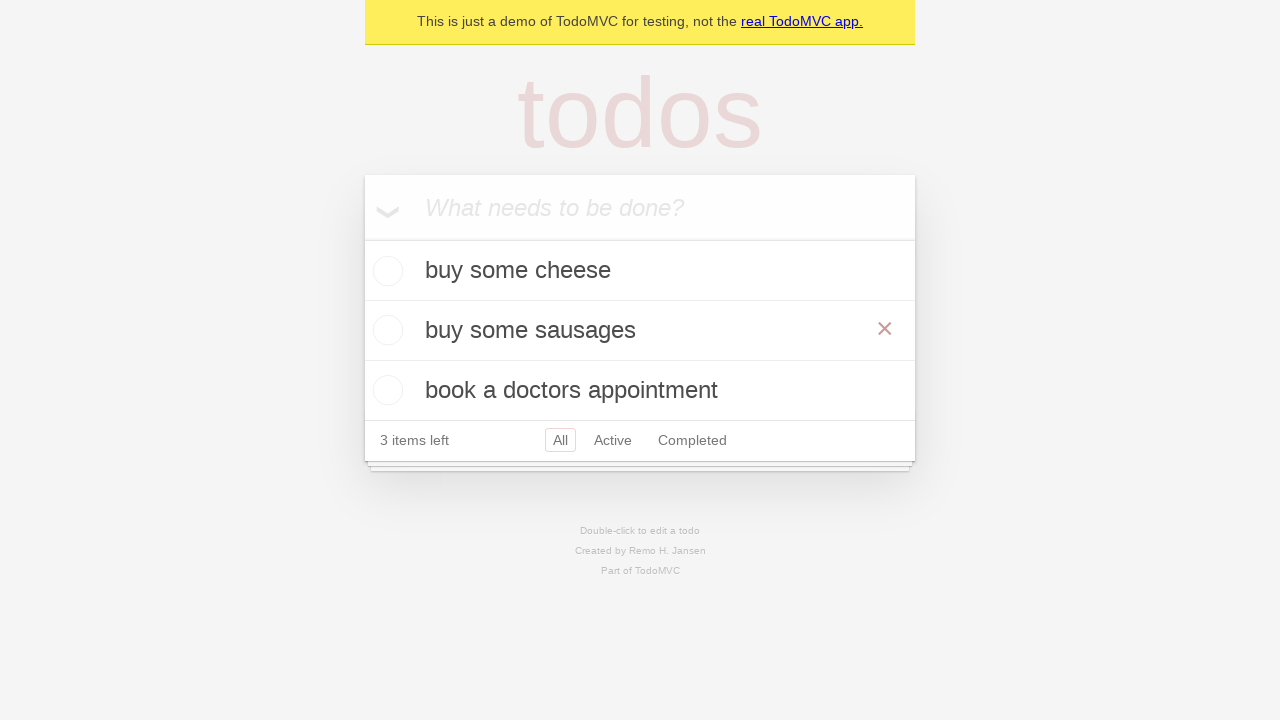